Tests a flight booking flow on BlazeDemo by selecting departure and destination cities, choosing a flight, and completing the purchase form with passenger and payment details

Starting URL: https://blazedemo.com/

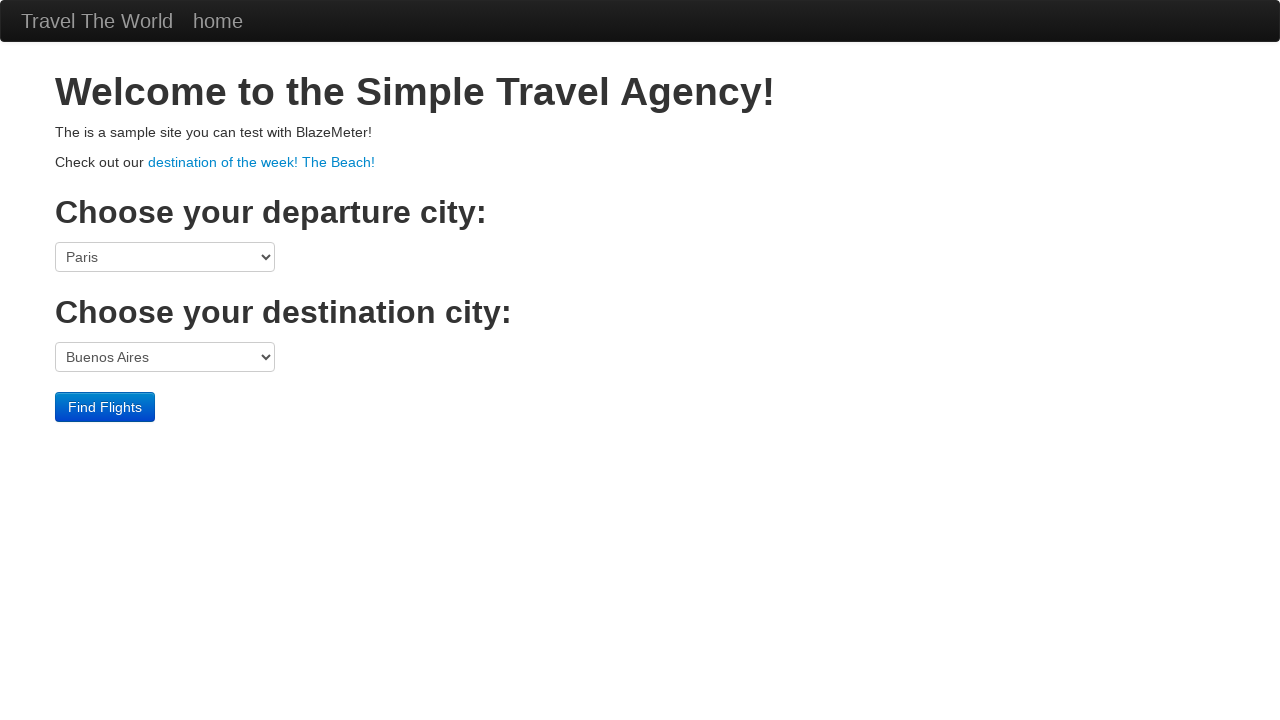

Selected Portland as departure city on select[name='fromPort']
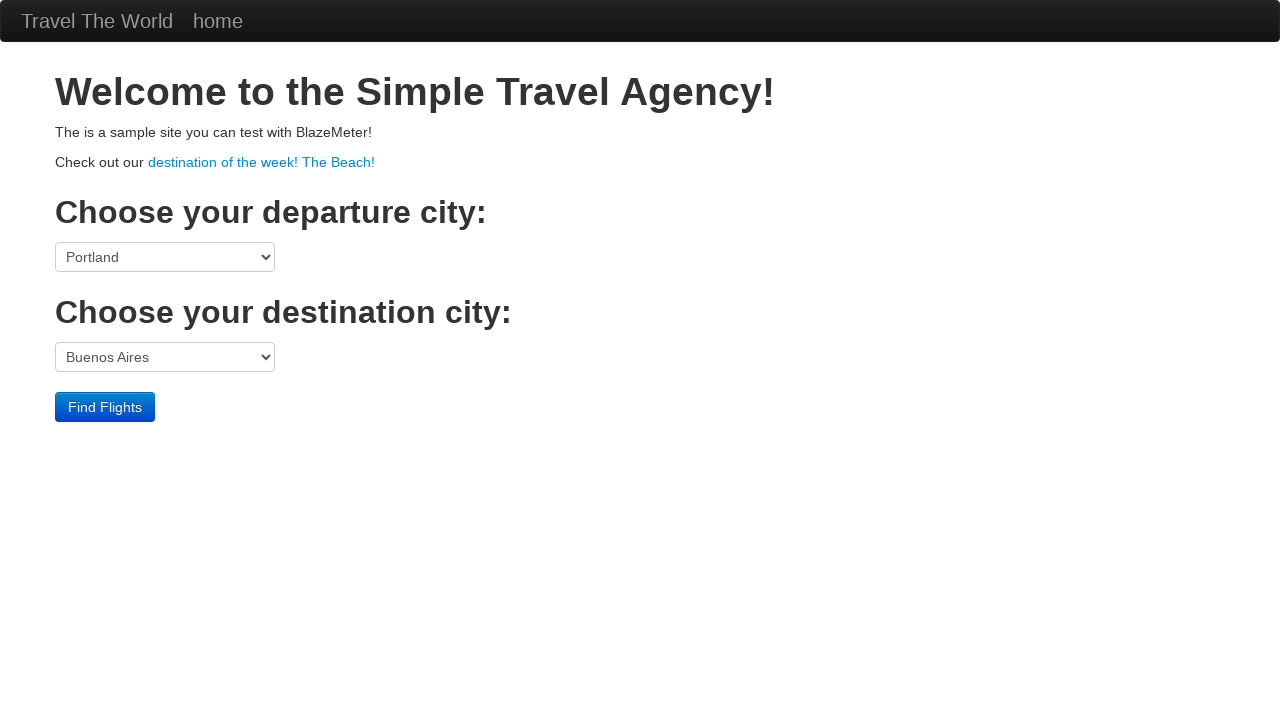

Selected Dublin as destination city on select[name='toPort']
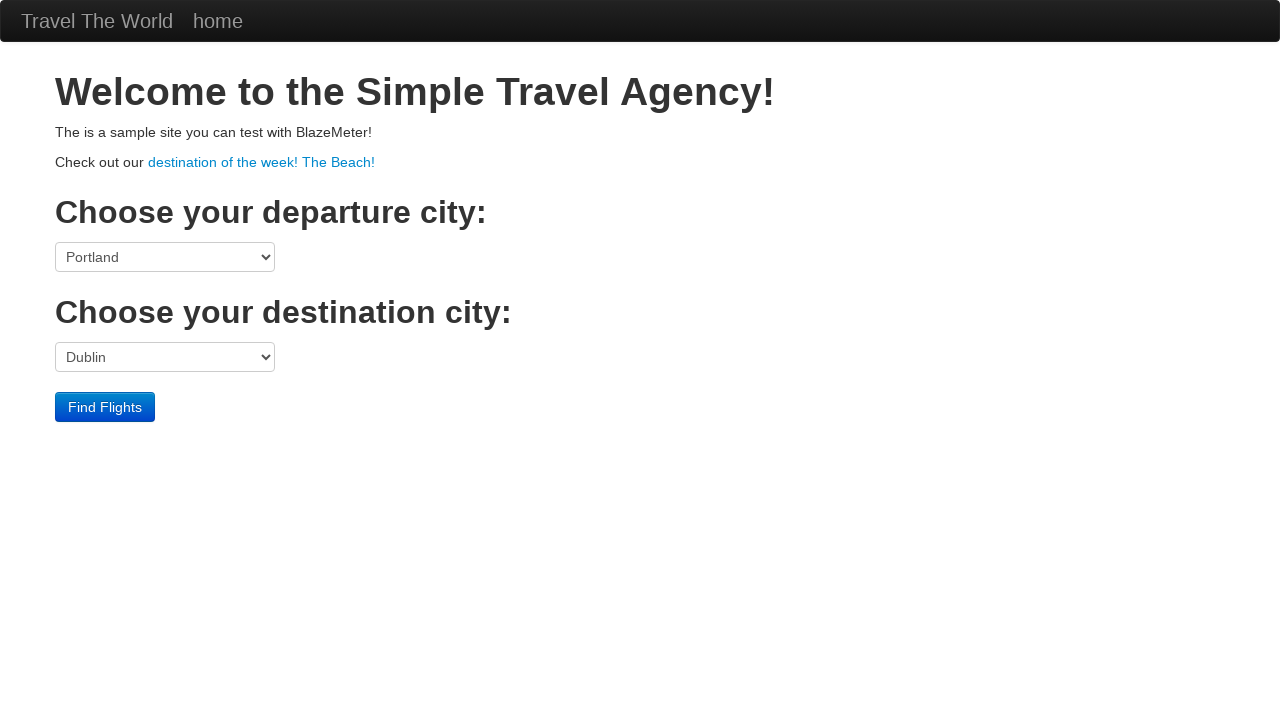

Clicked Find Flights button at (105, 407) on .btn-primary
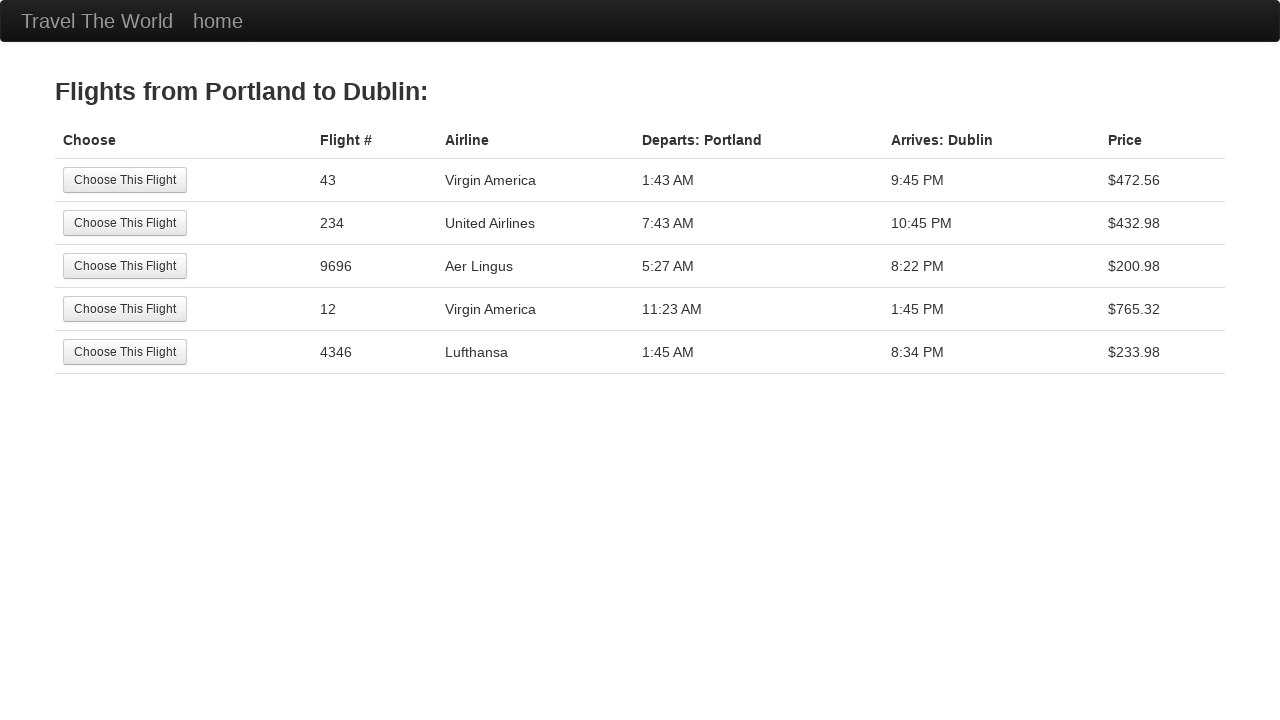

Selected second flight option at (125, 223) on tr:nth-child(2) .btn
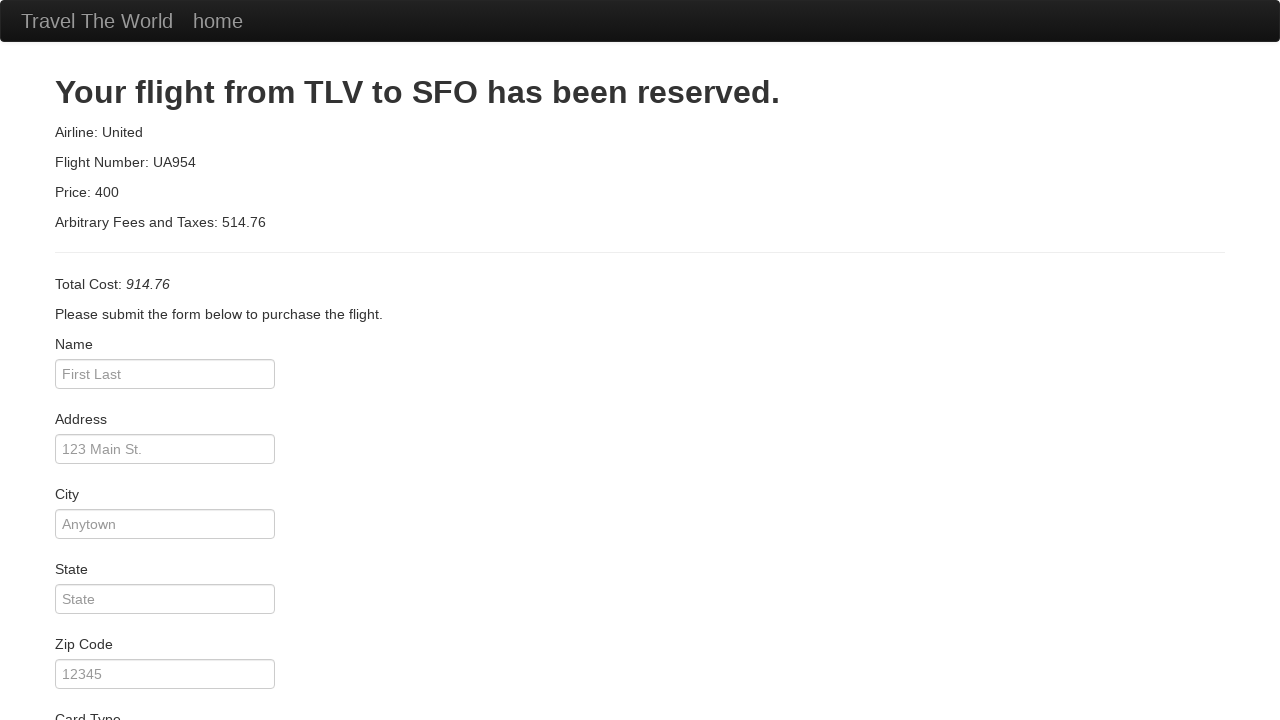

Entered passenger name: David on #inputName
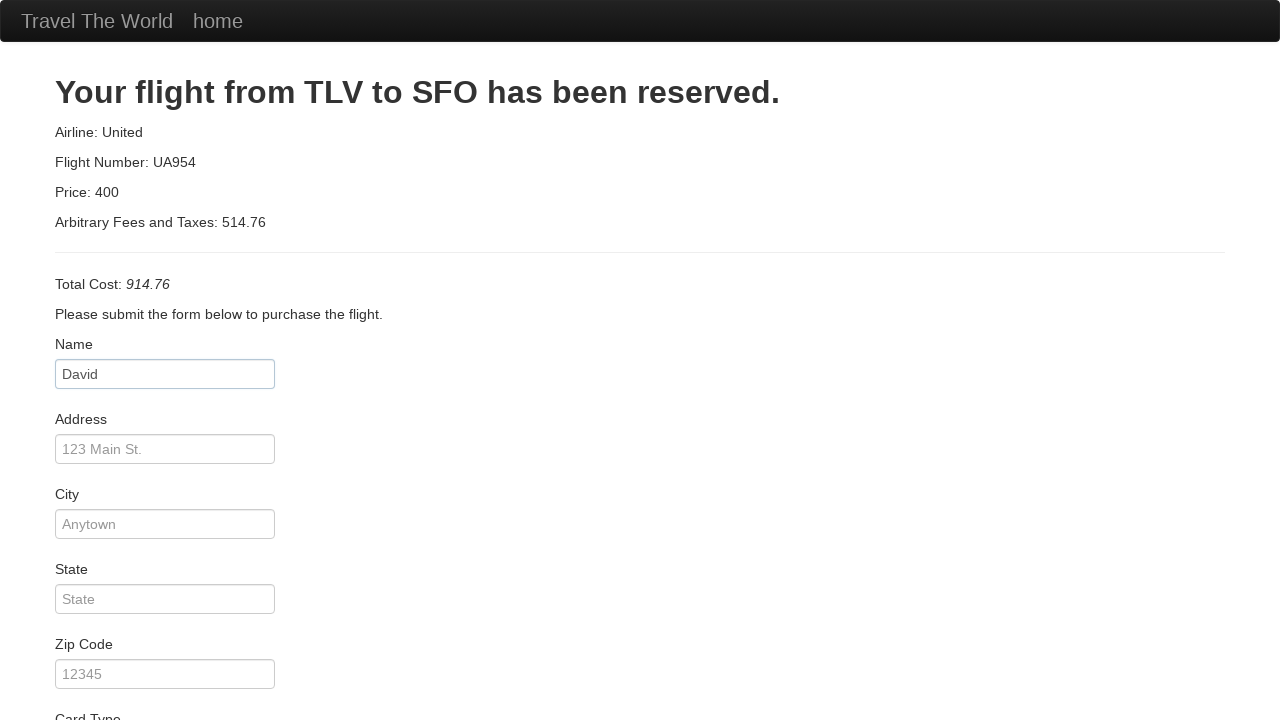

Entered passenger address: Dummy addres on #address
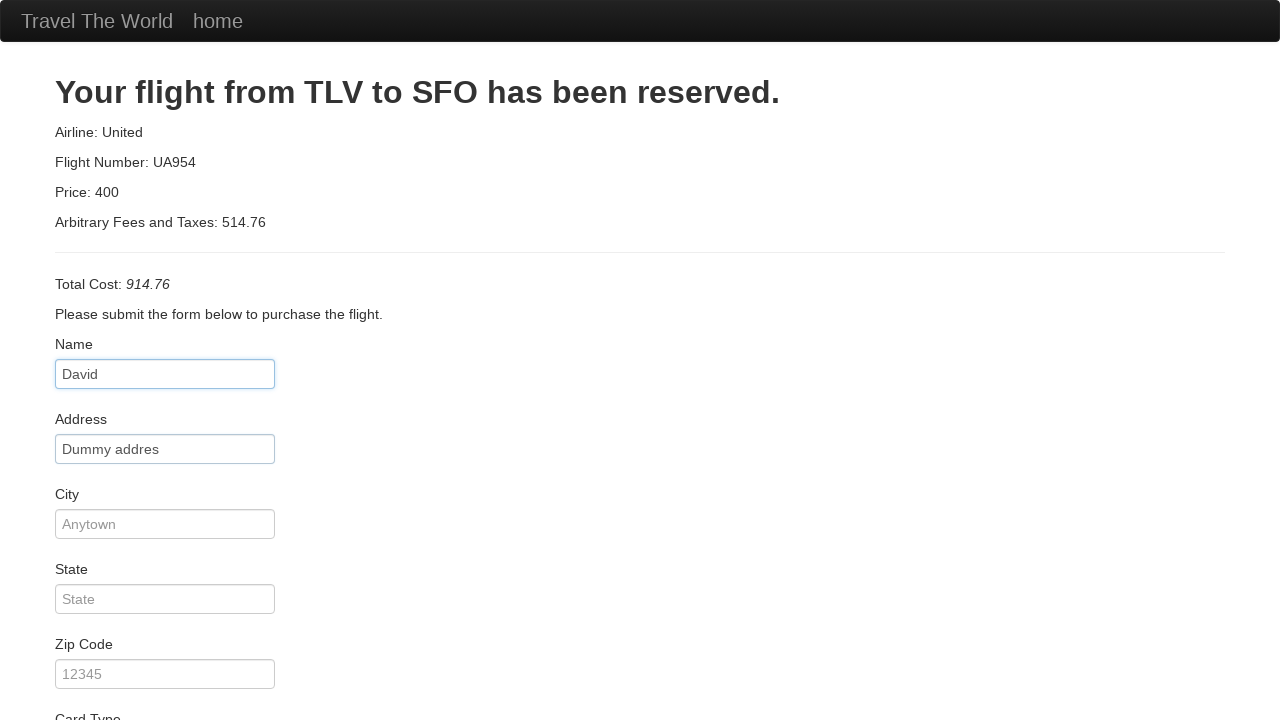

Entered passenger city: Aveiro on #city
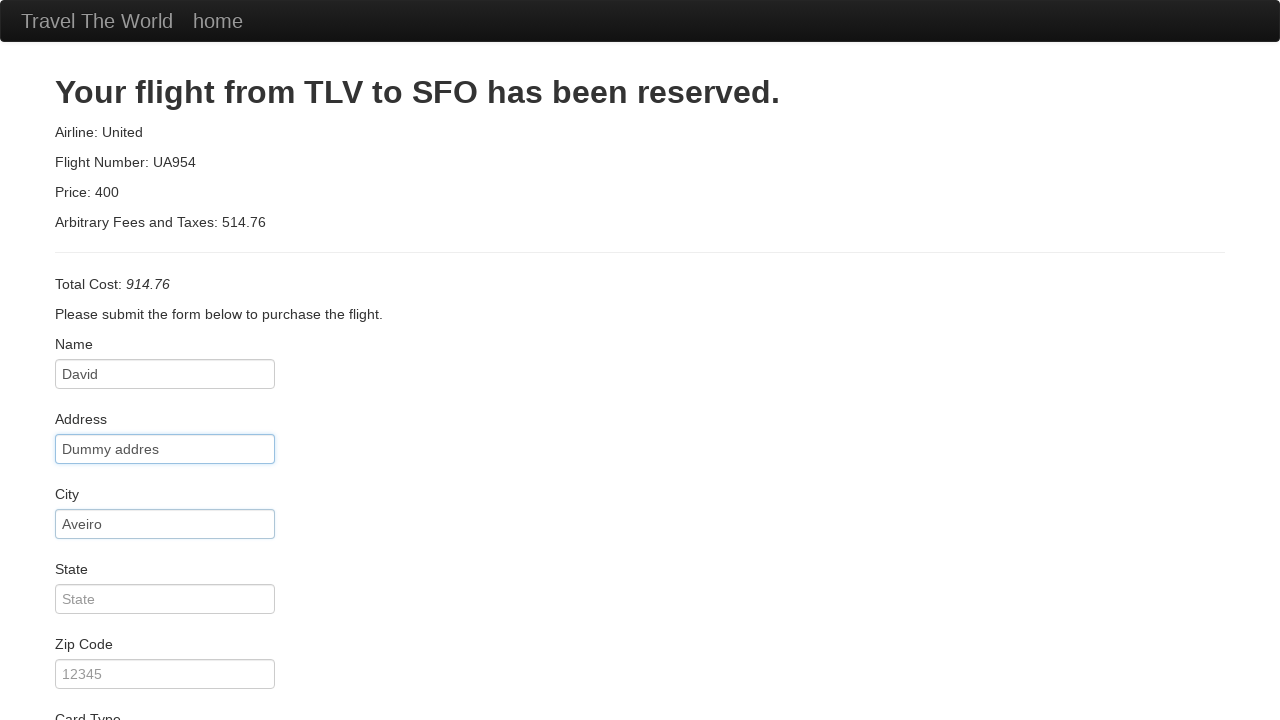

Entered passenger zip code: 12345 on #zipCode
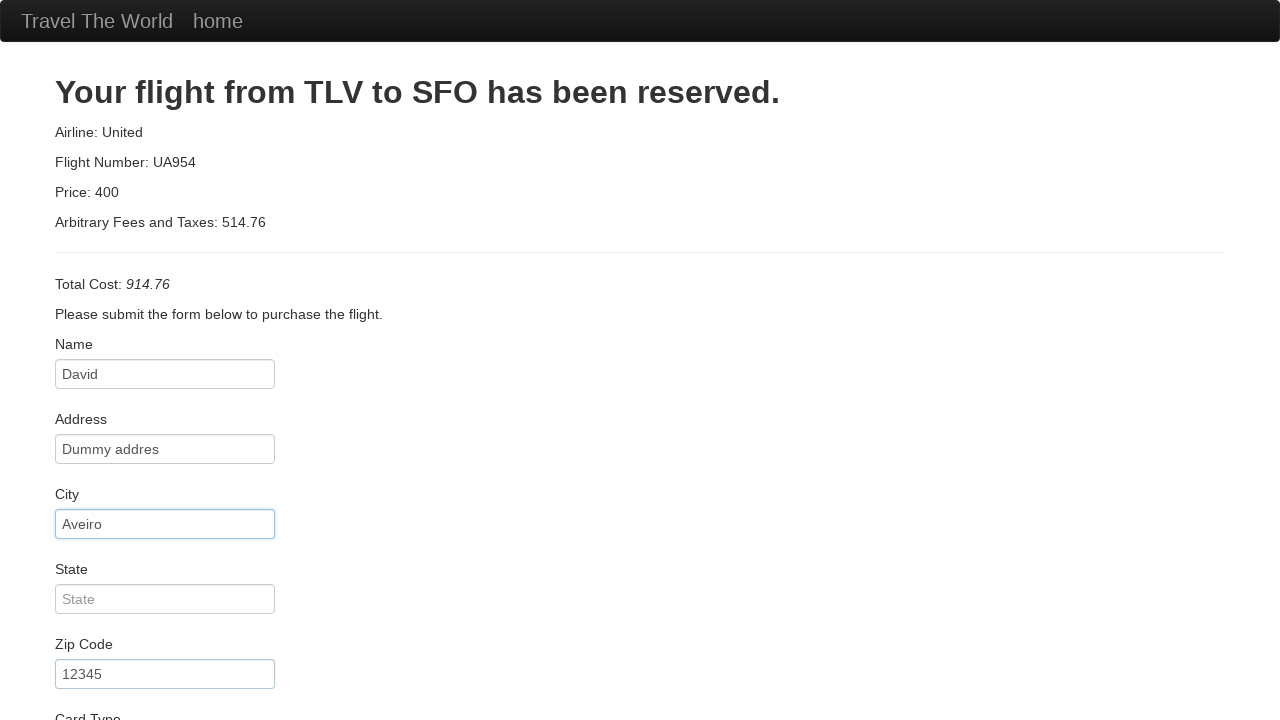

Selected American Express as card type on #cardType
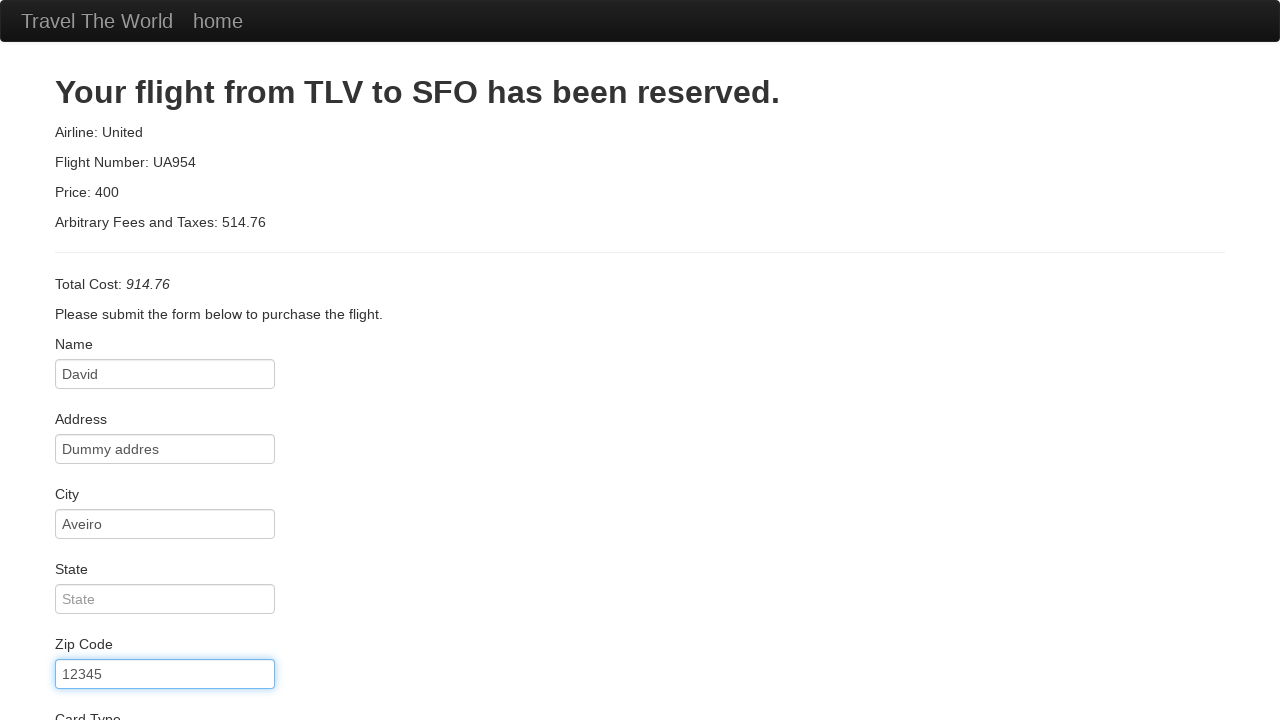

Entered credit card number: 12345678 on #creditCardNumber
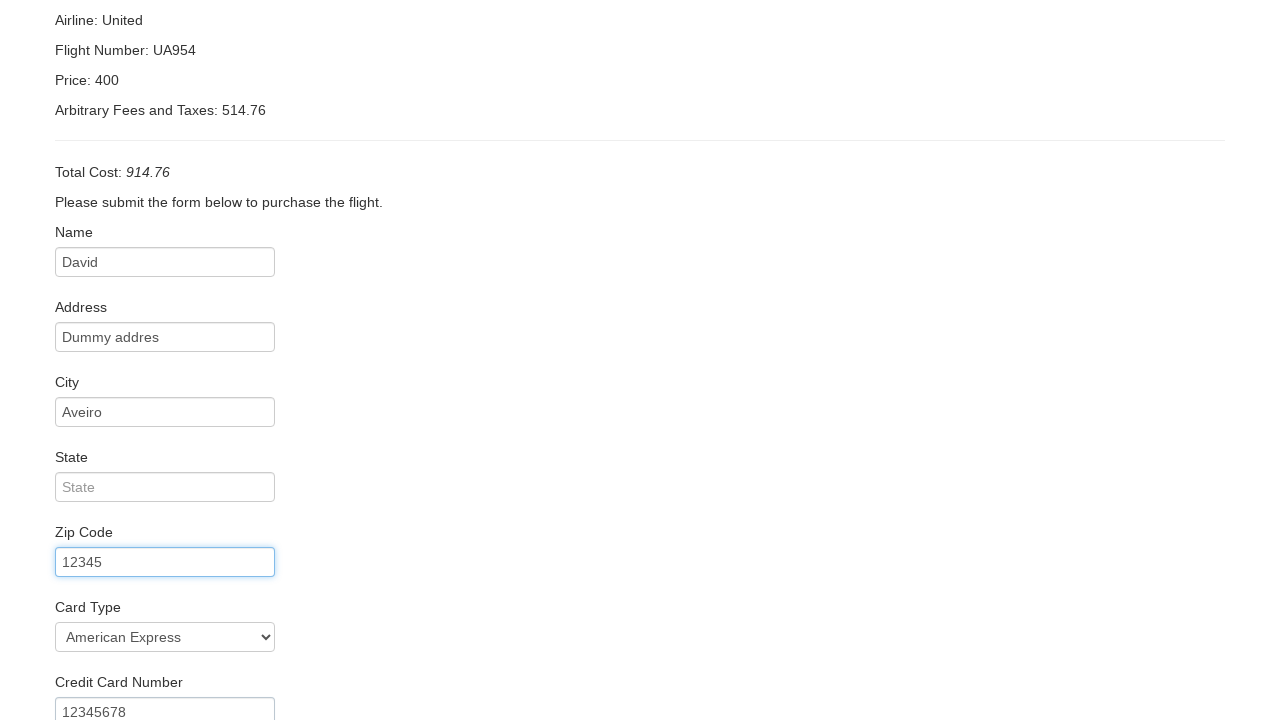

Entered name on card: David on #nameOnCard
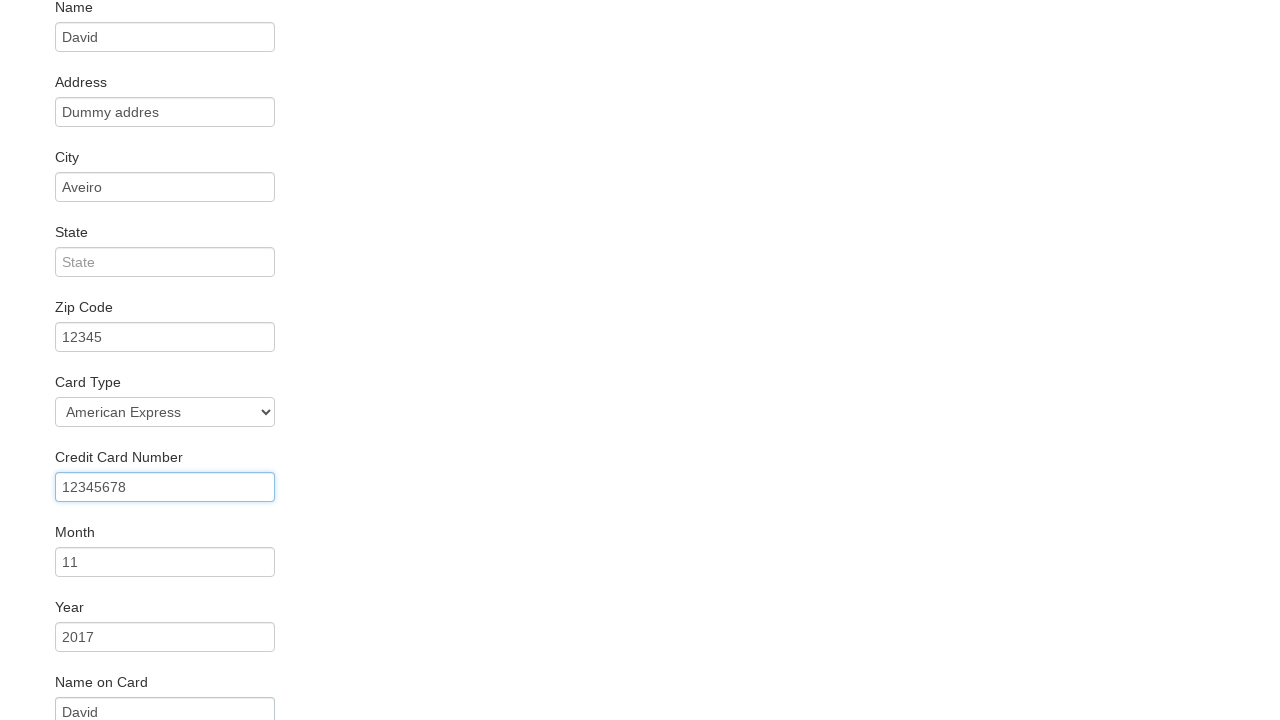

Clicked submit button to complete purchase at (118, 685) on .btn-primary
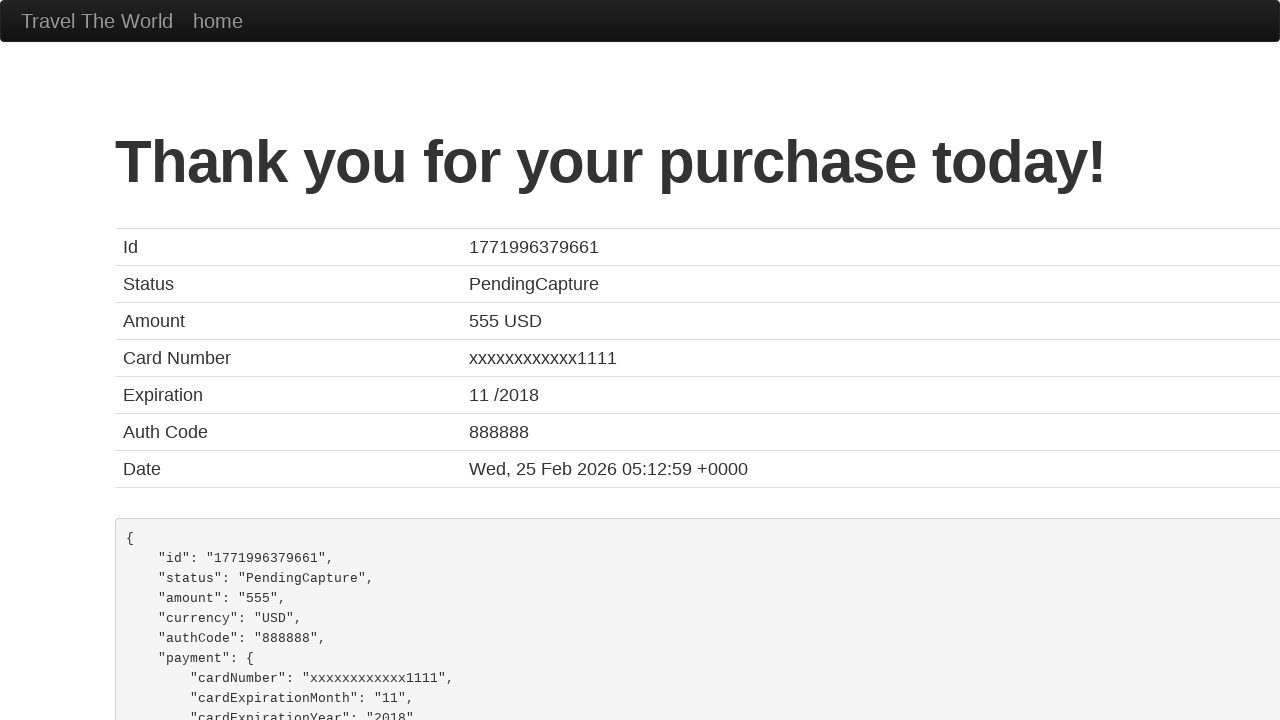

Waited for confirmation page to load (networkidle)
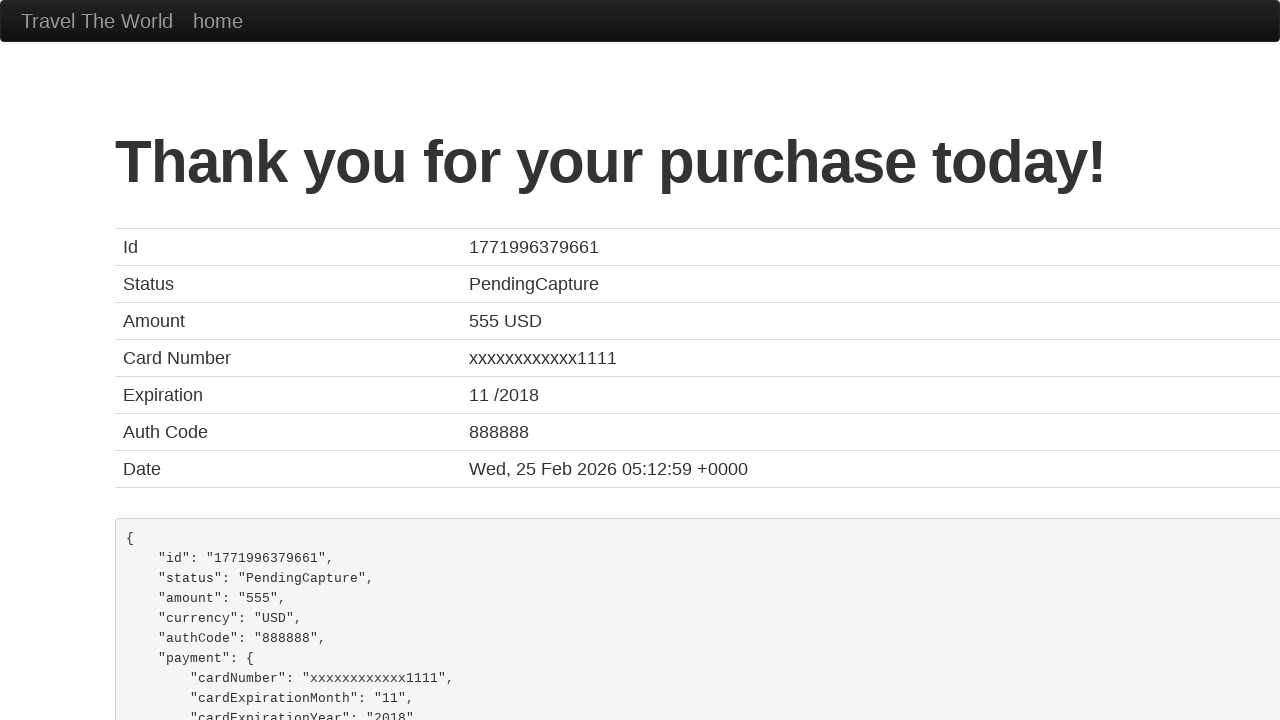

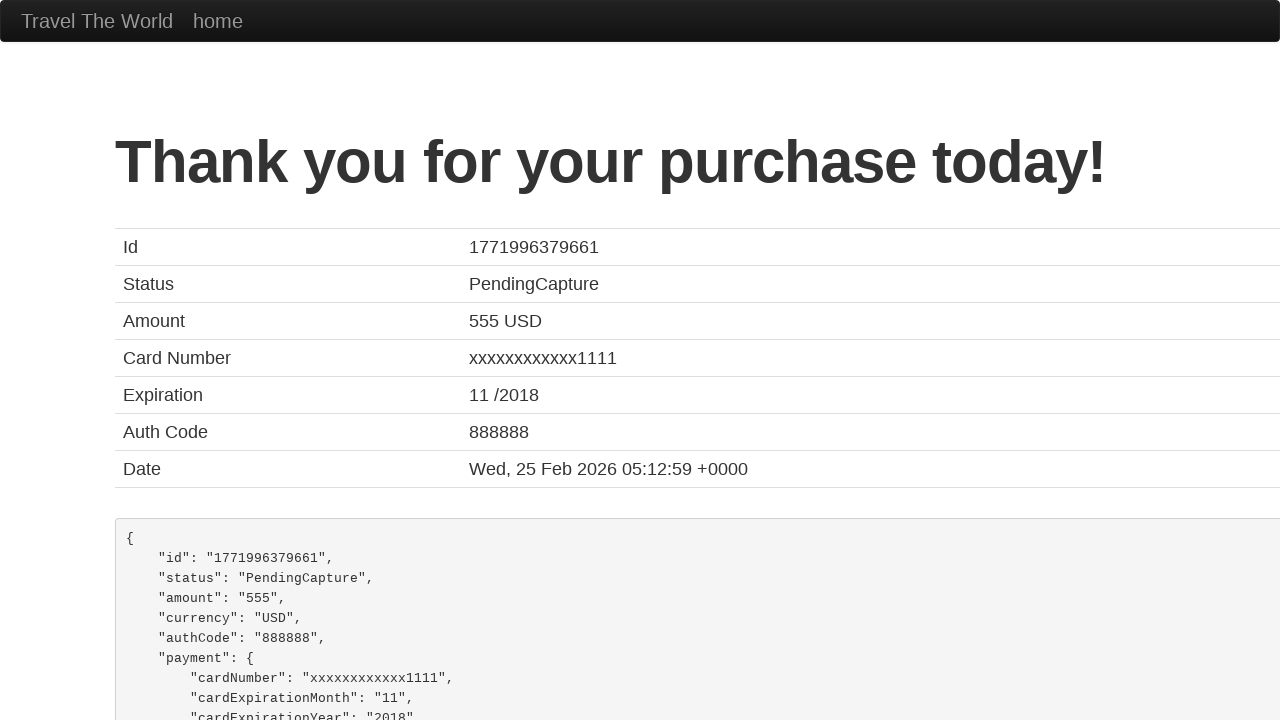